Tests selecting an option from dropdown by its value attribute and verifies the selection

Starting URL: https://the-internet.herokuapp.com/dropdown

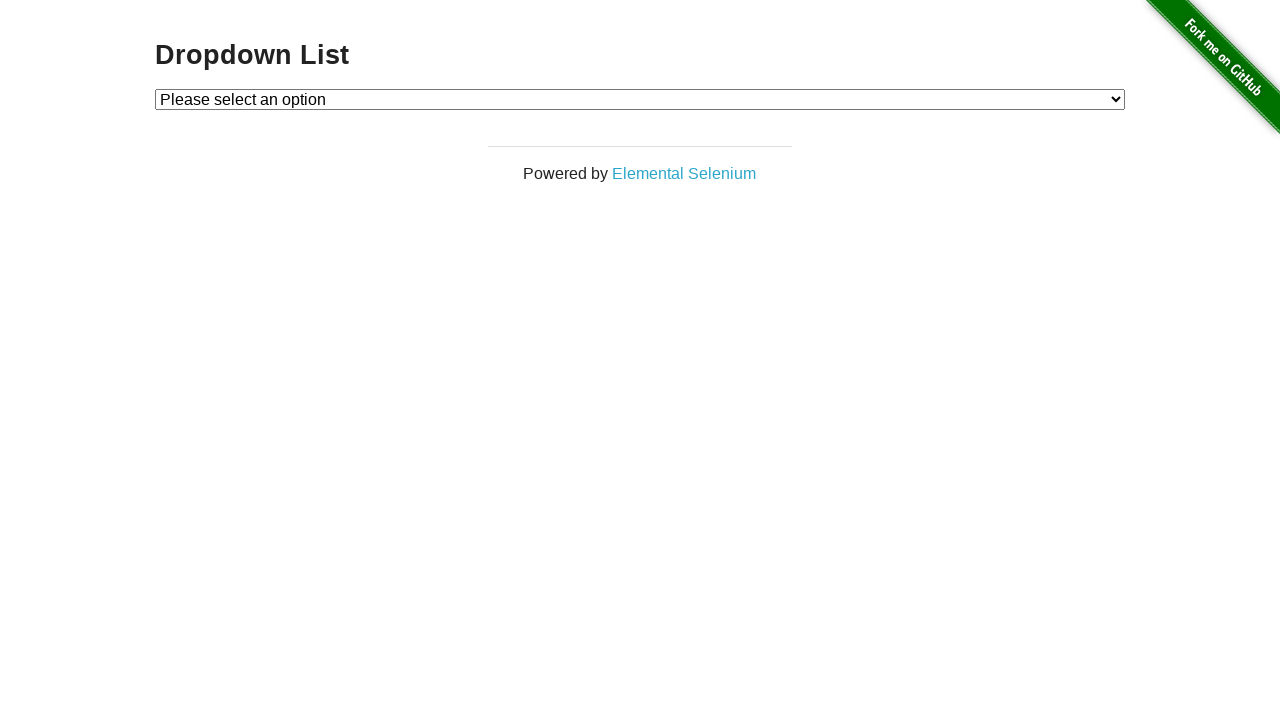

Navigated to dropdown page
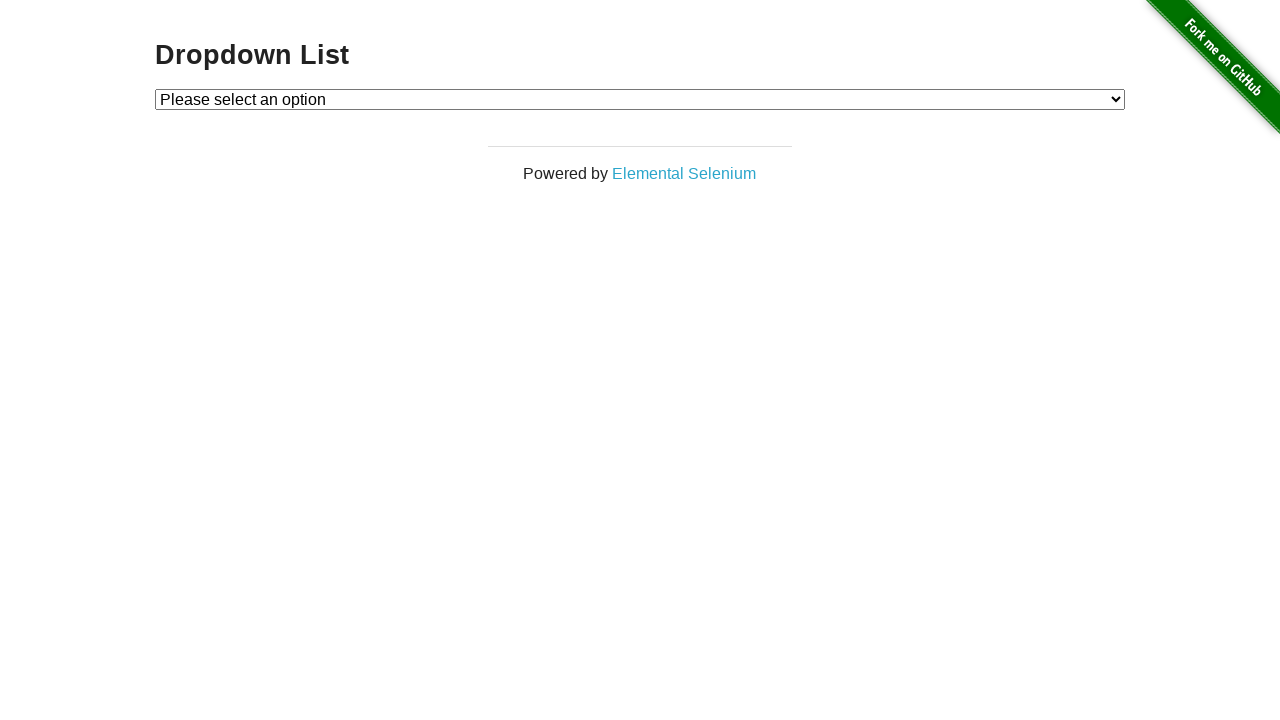

Selected option with value '2' from dropdown on #dropdown
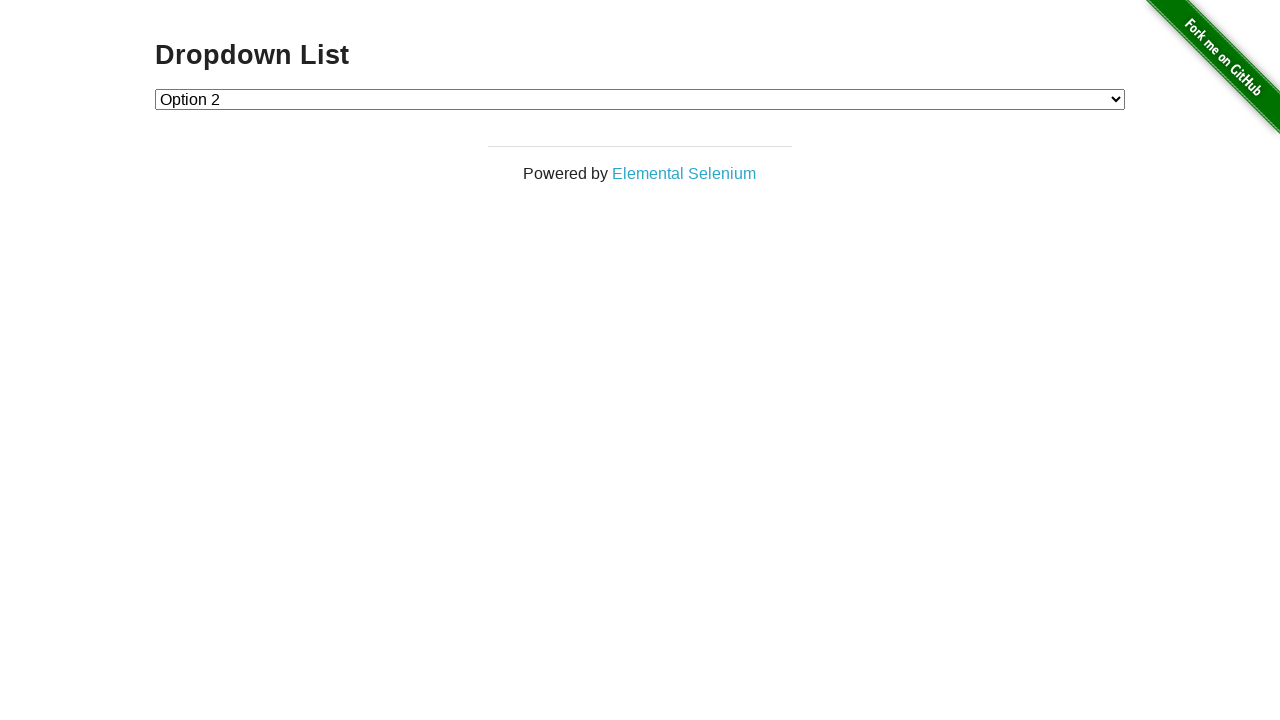

Retrieved selected option text content
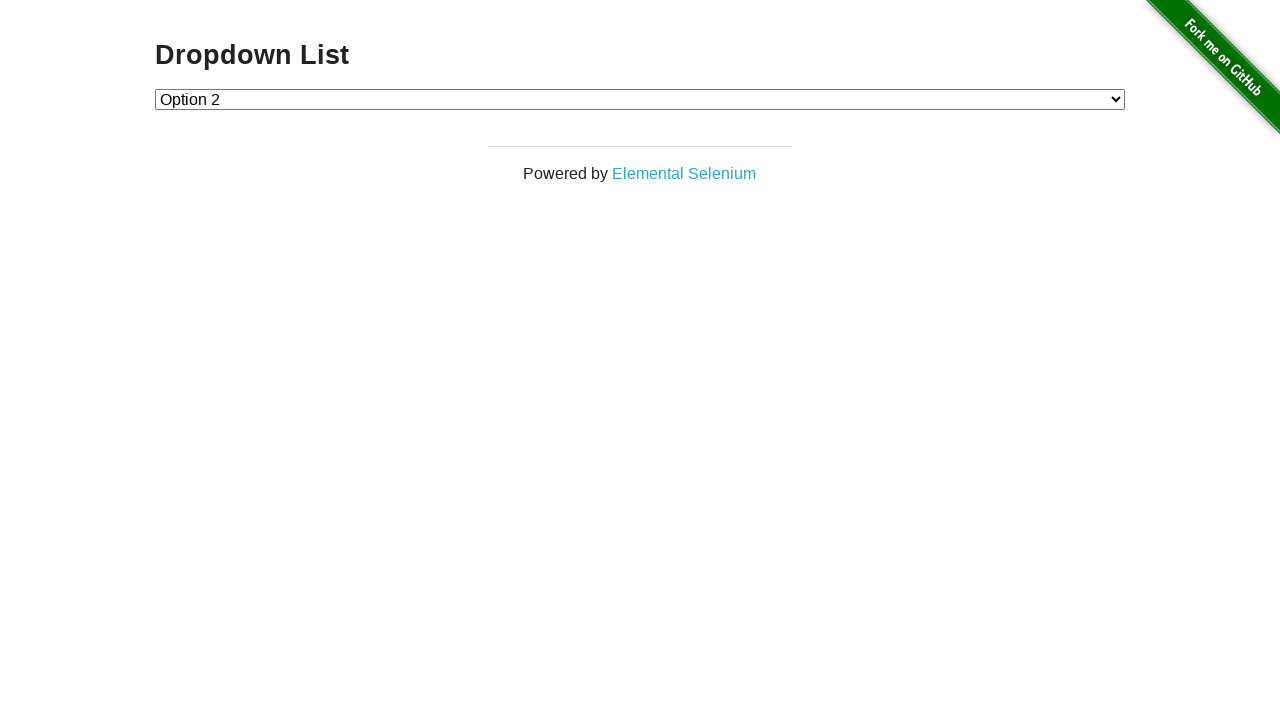

Verified that selected option contains 'Option 2'
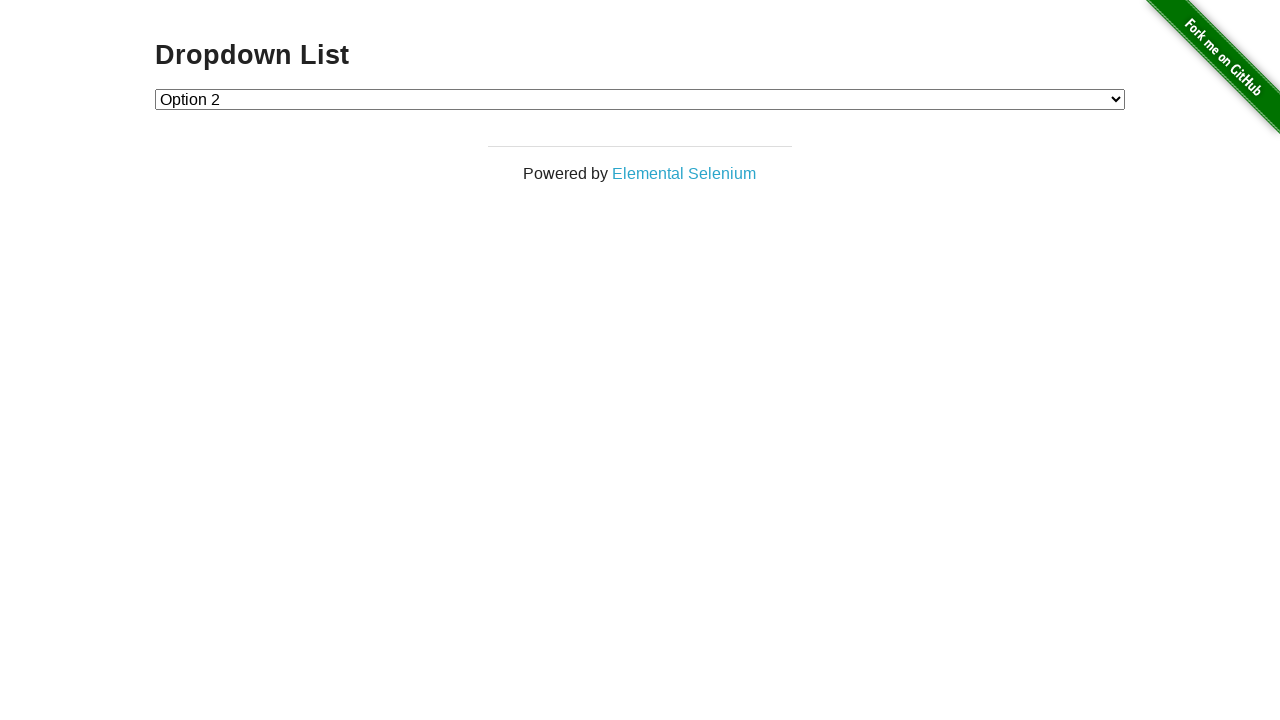

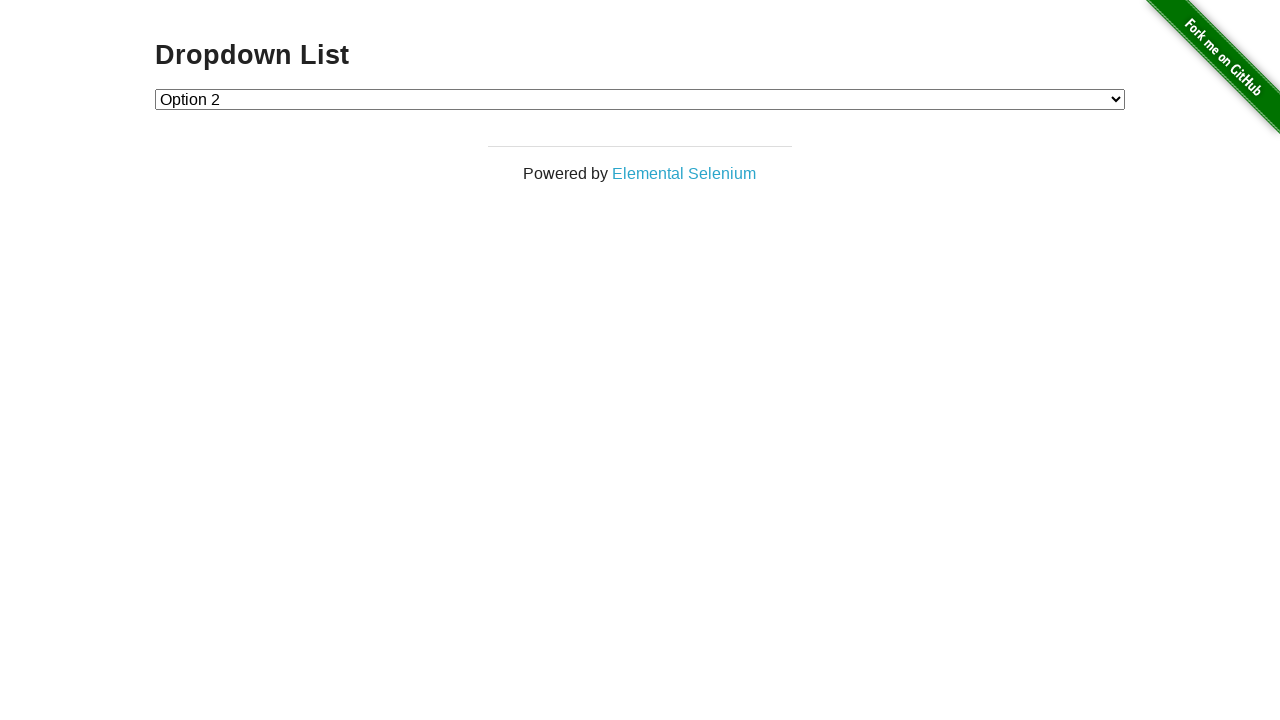